Tests iframe interaction by switching between single and nested frames, filling text inputs in different frame contexts

Starting URL: https://demo.automationtesting.in/Frames.html

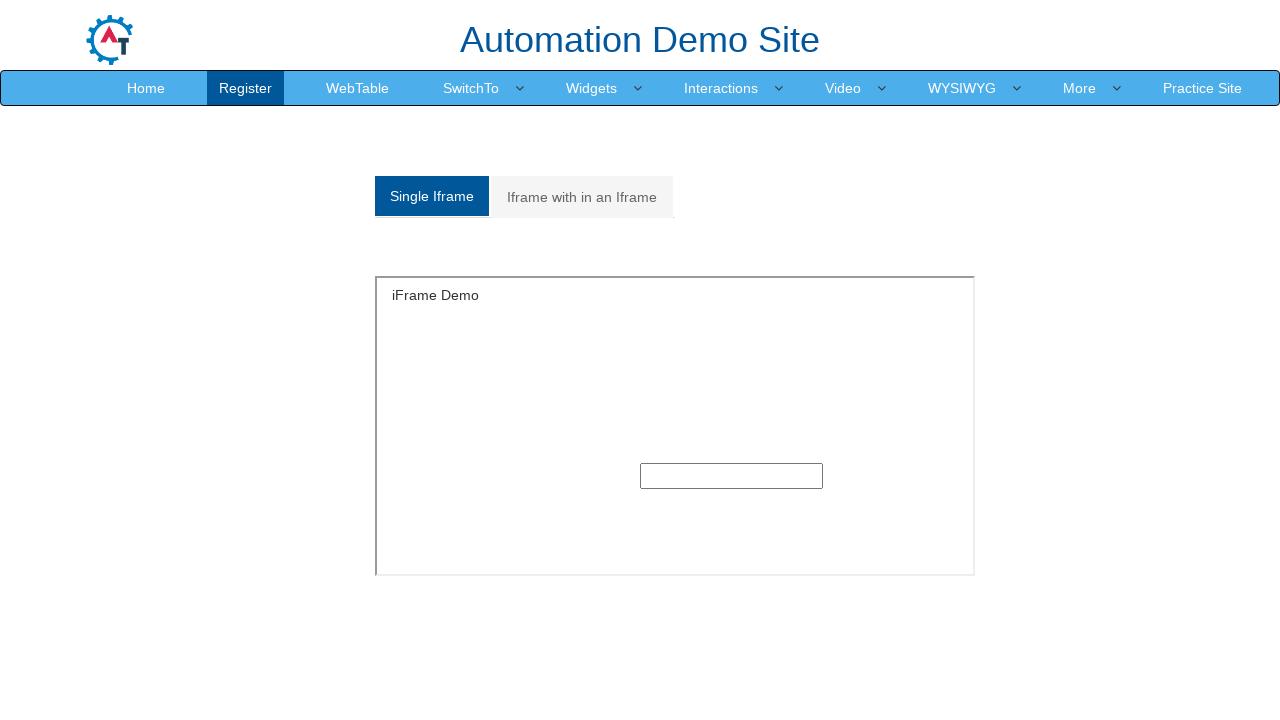

Counted iframes on the page - found 9 iframes
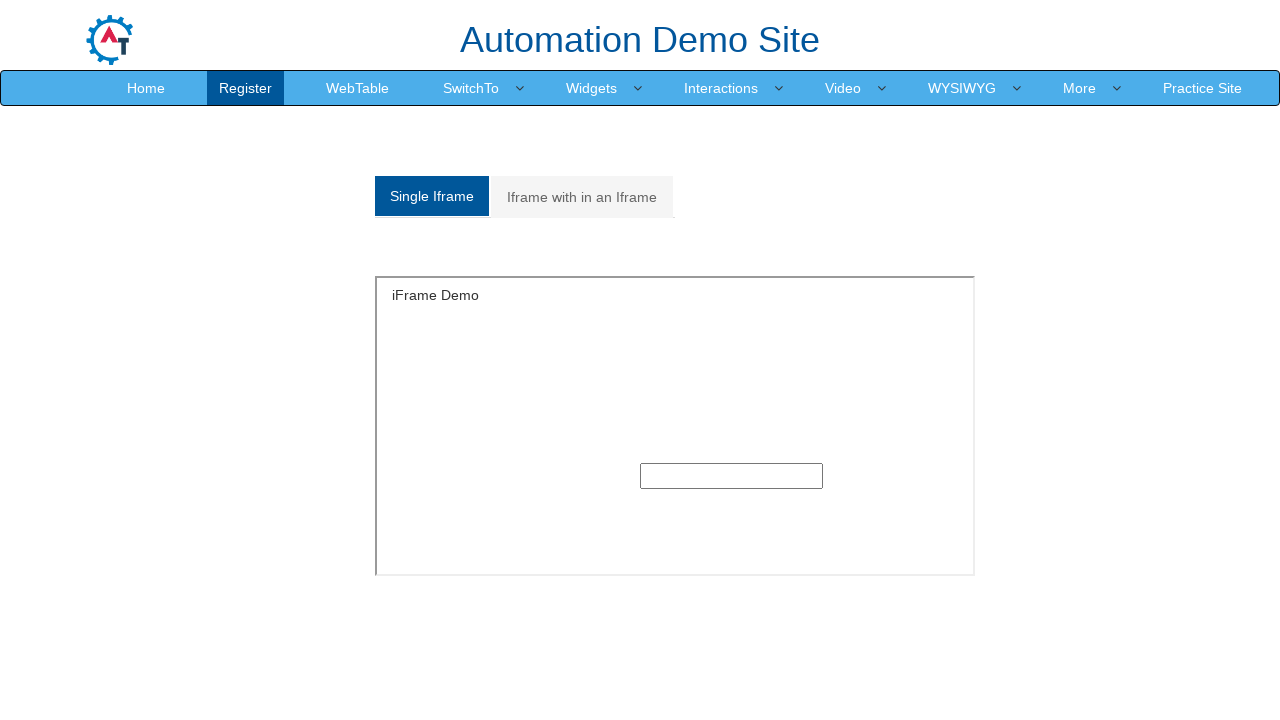

Located first iframe on the page
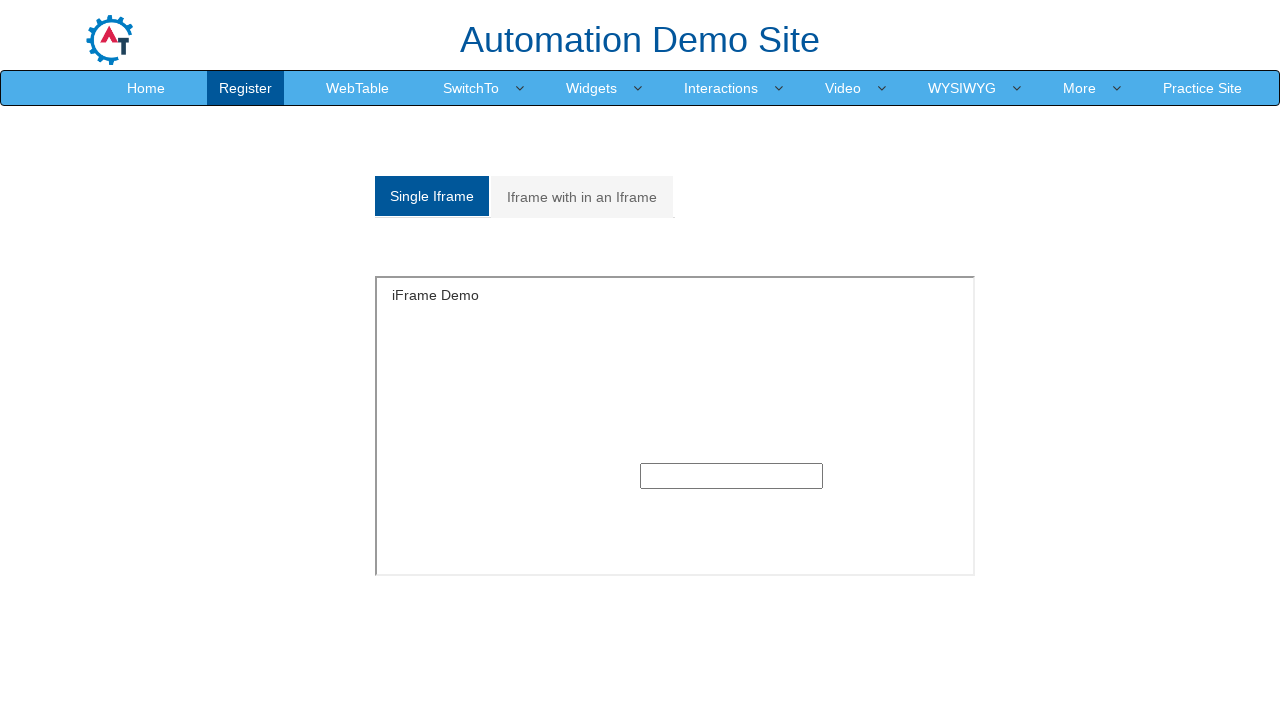

Filled text input in first frame with 'Selenium' on iframe >> nth=0 >> internal:control=enter-frame >> input[type='text']
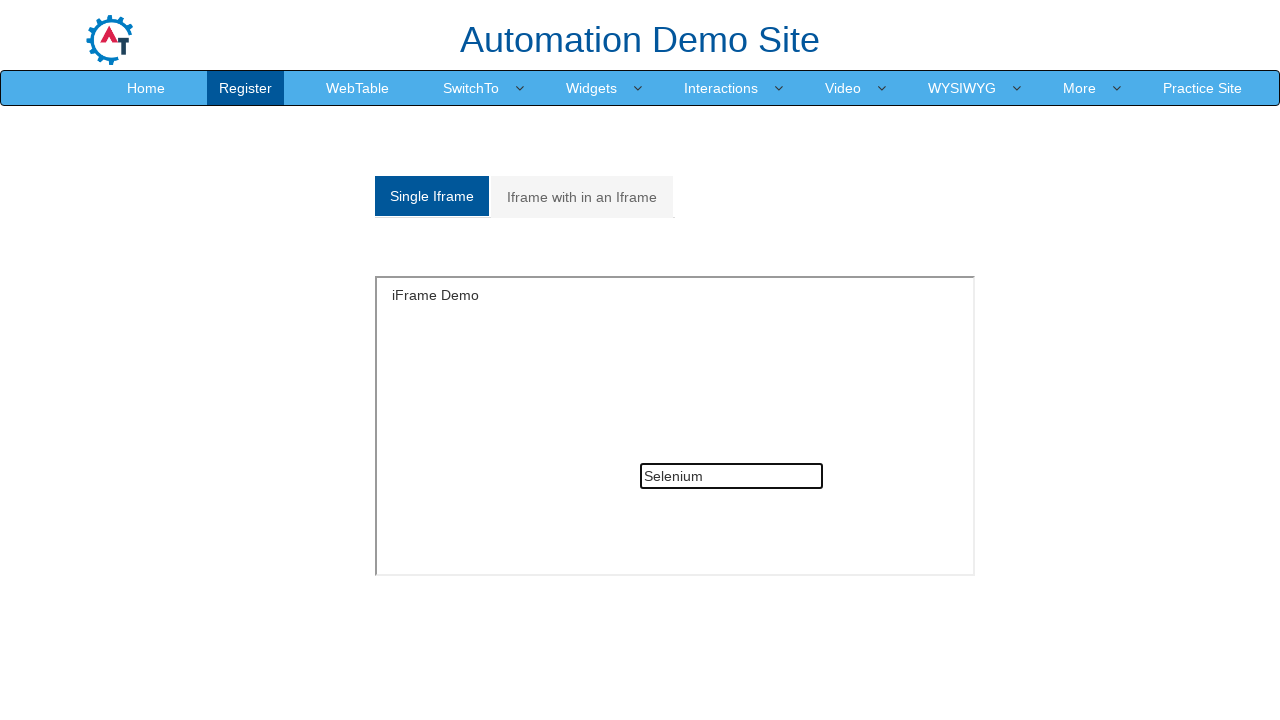

Clicked on multiple frames tab at (582, 197) on (//a[@class='analystic'])[2]
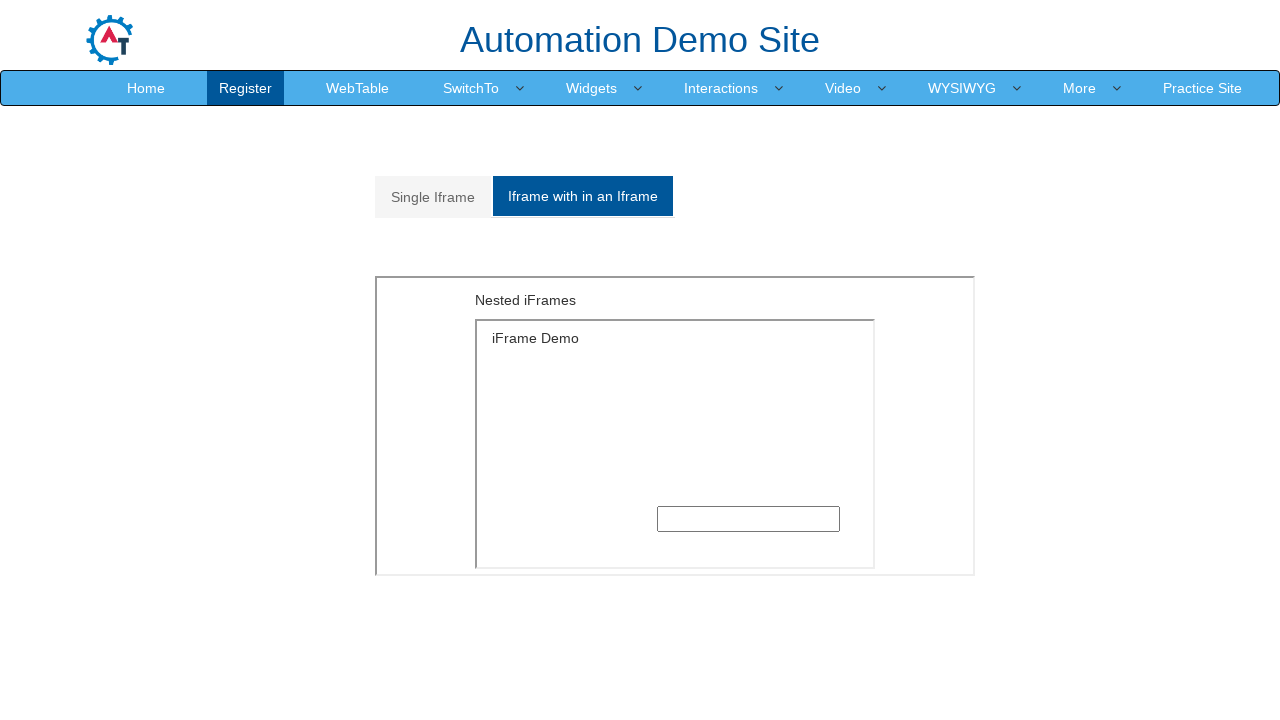

Located outer iframe with src='MultipleFrames.html'
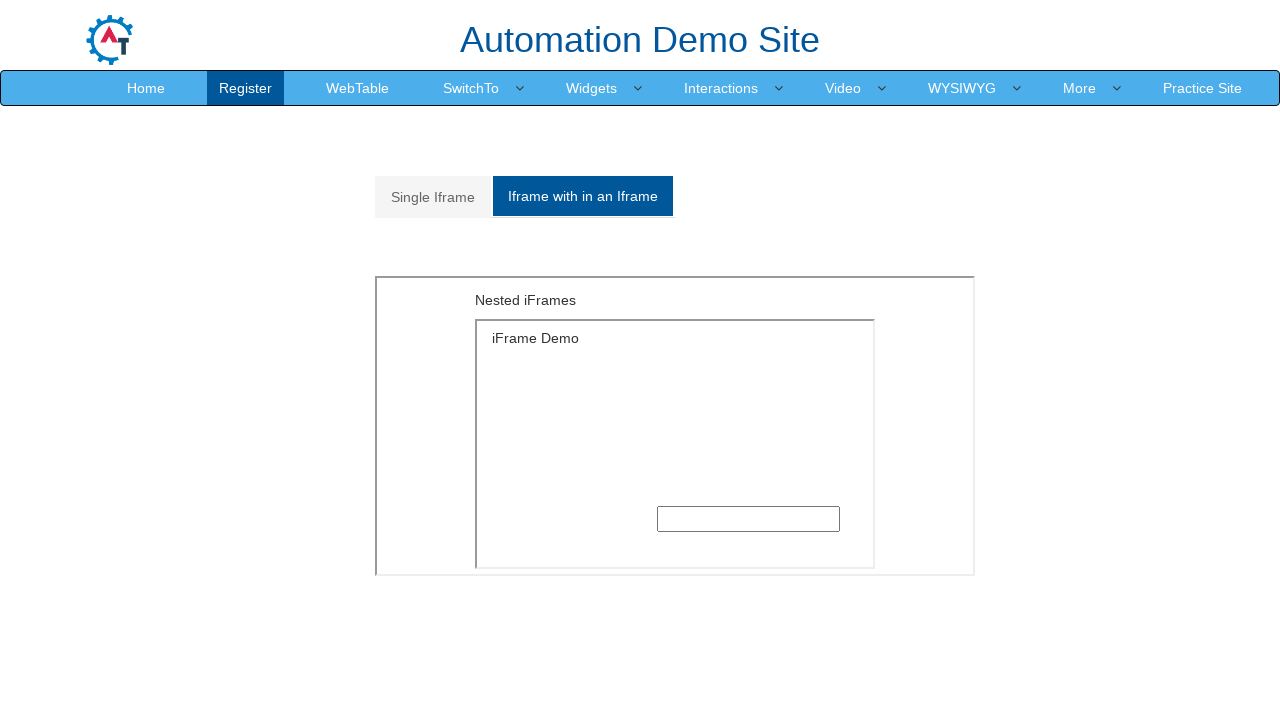

Located inner iframe with src='SingleFrame.html' within outer frame
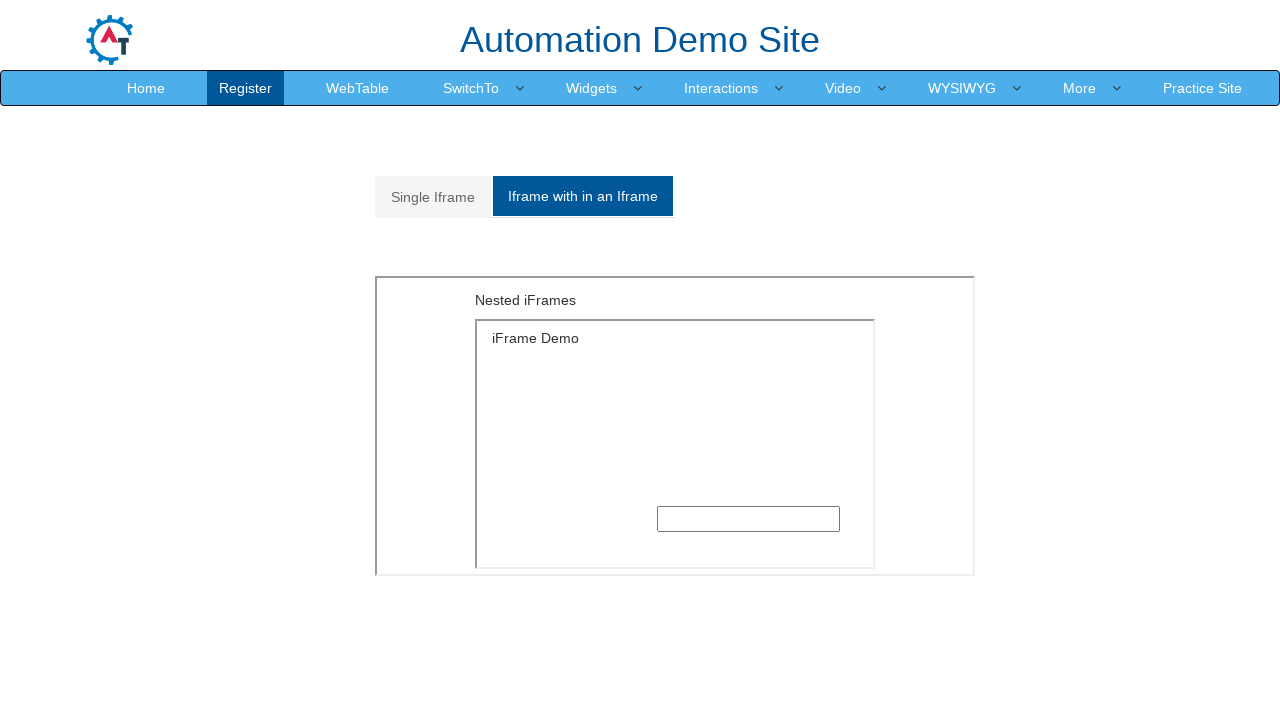

Filled text input in nested frame with 'Java' on iframe[src='MultipleFrames.html'] >> internal:control=enter-frame >> iframe[src=
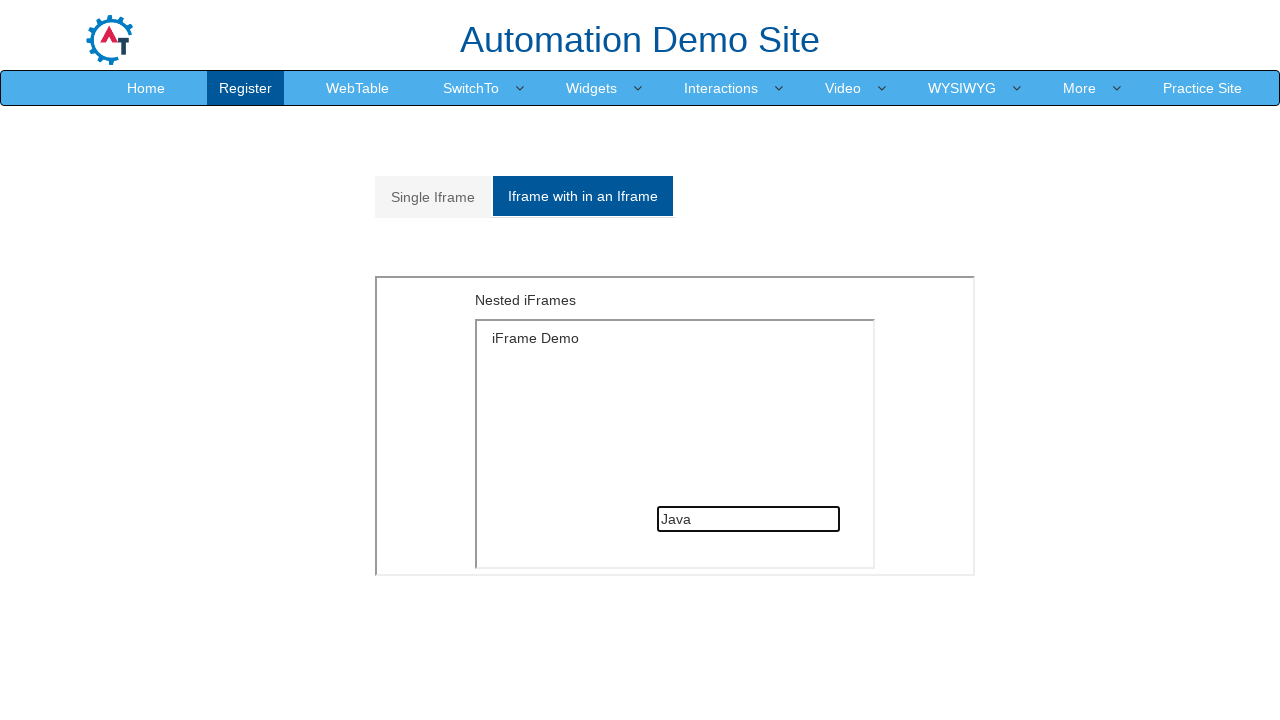

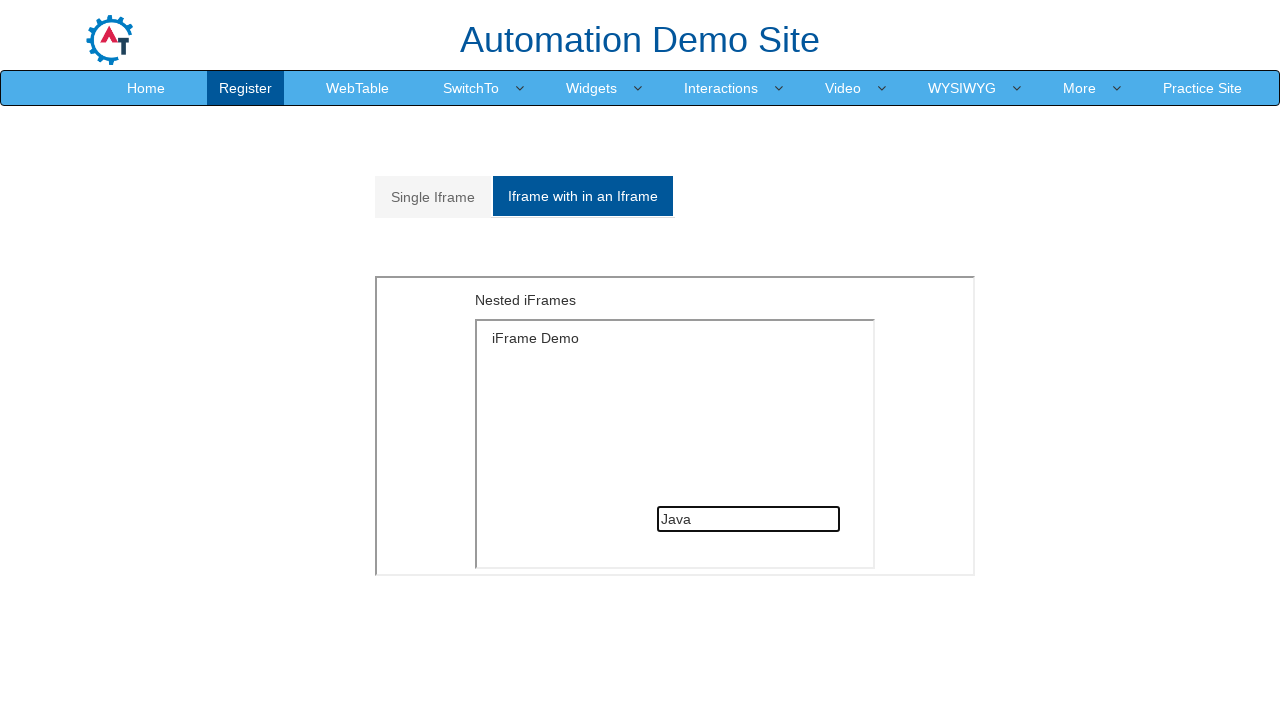